Tests search functionality by entering a search term and clicking on a search result to navigate to the login page

Starting URL: https://practice.expandtesting.com

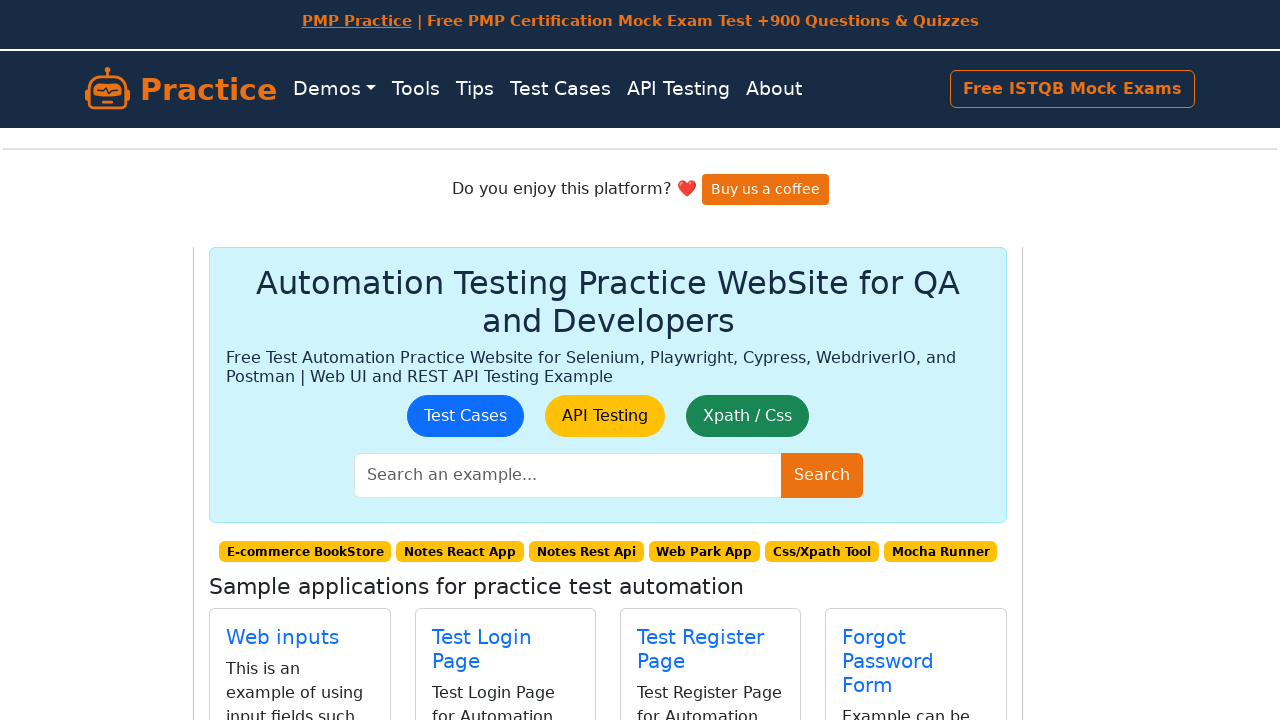

Filled search box with 'login' on input[placeholder='Search an example...']
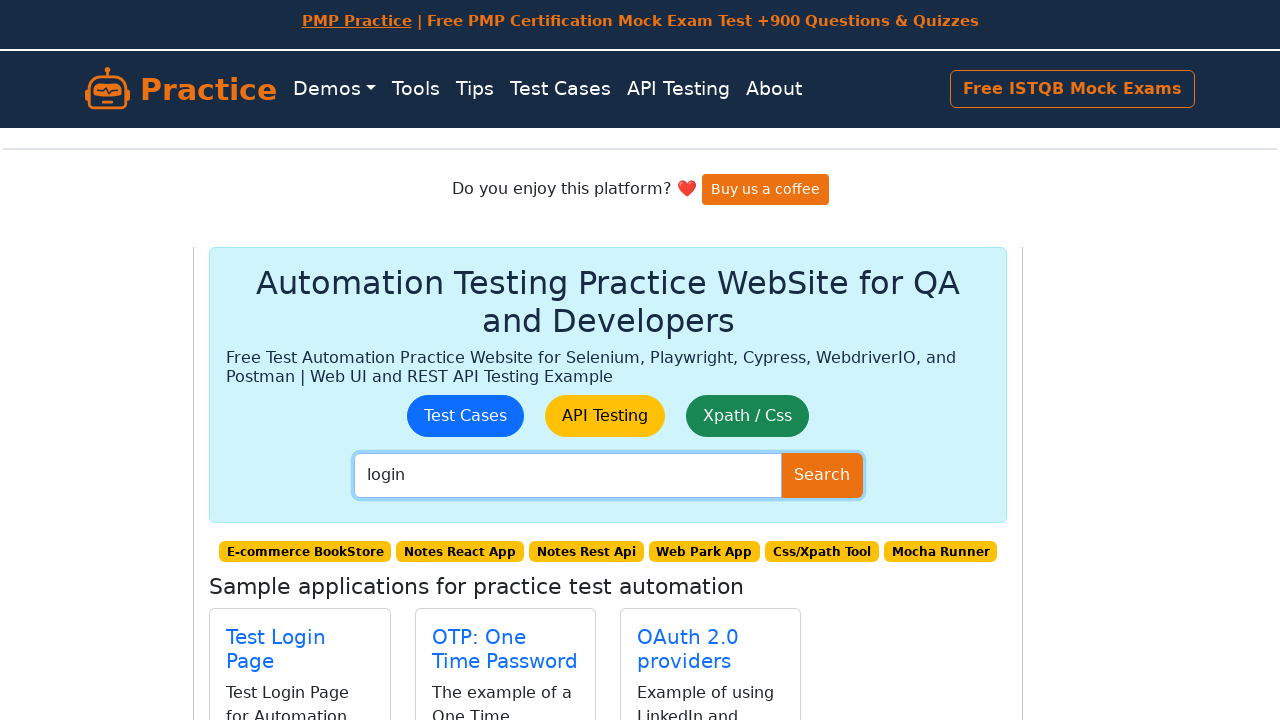

Clicked on 'Test Login Page' search result at (276, 637) on xpath=//a[normalize-space()='Test Login Page']
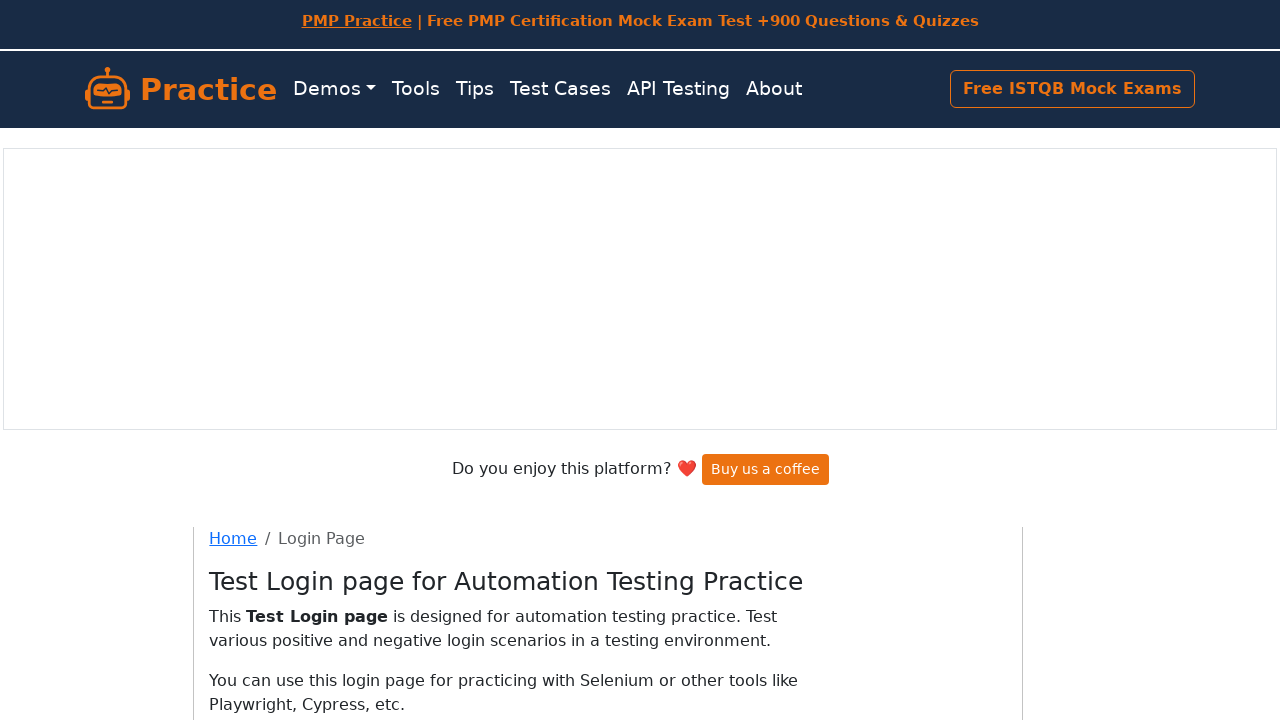

Login page loaded successfully
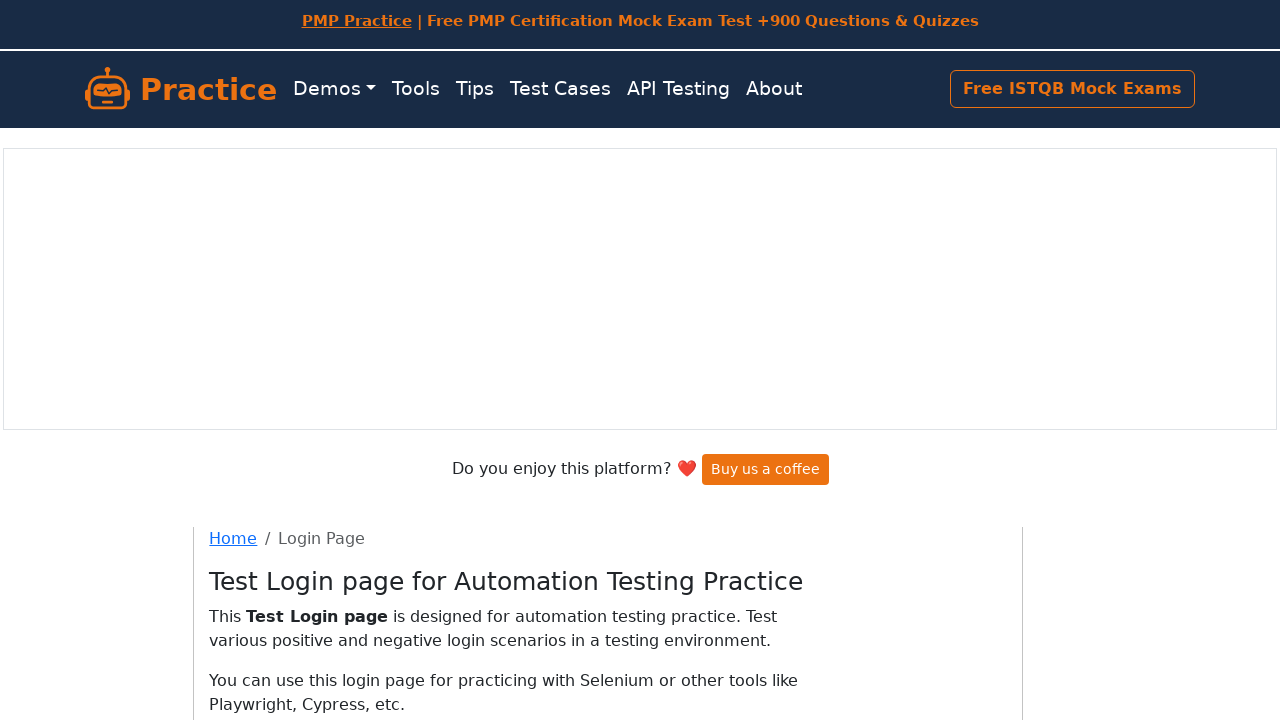

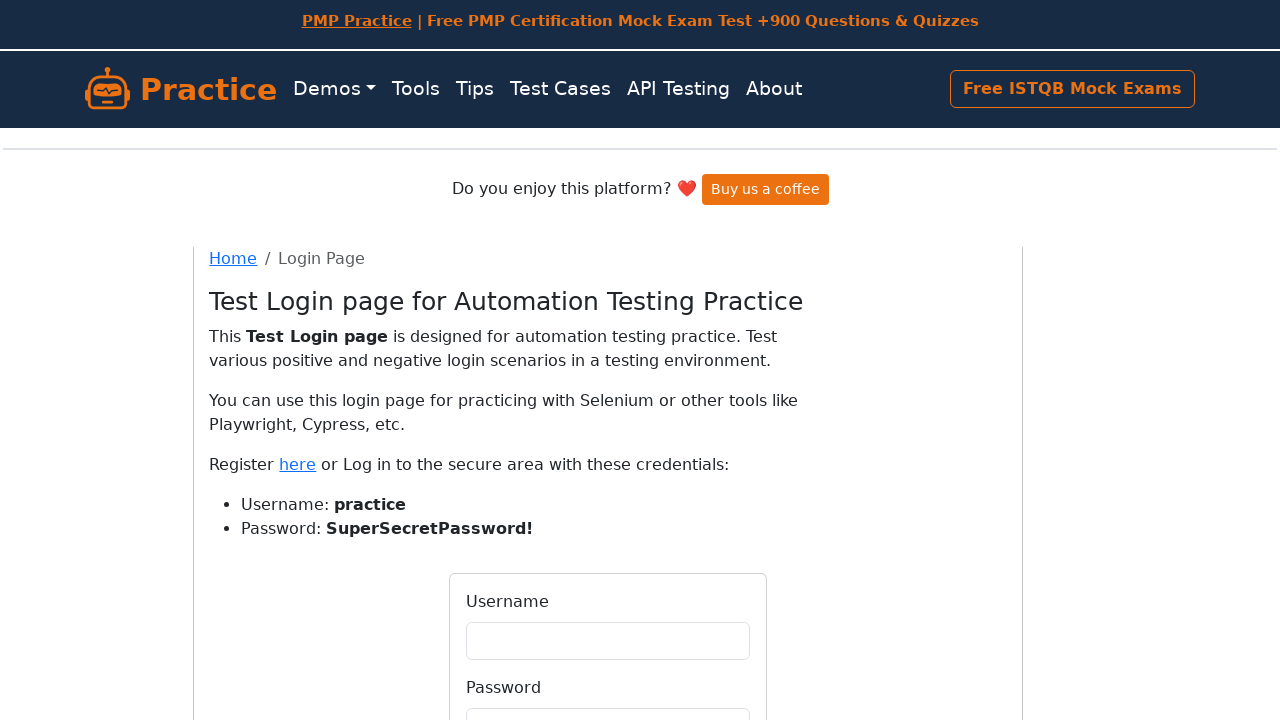